Tests the automation practice form by navigating to the page and entering first and last name values, then verifies the URL is correct

Starting URL: https://demoqa.com/automation-practice-form

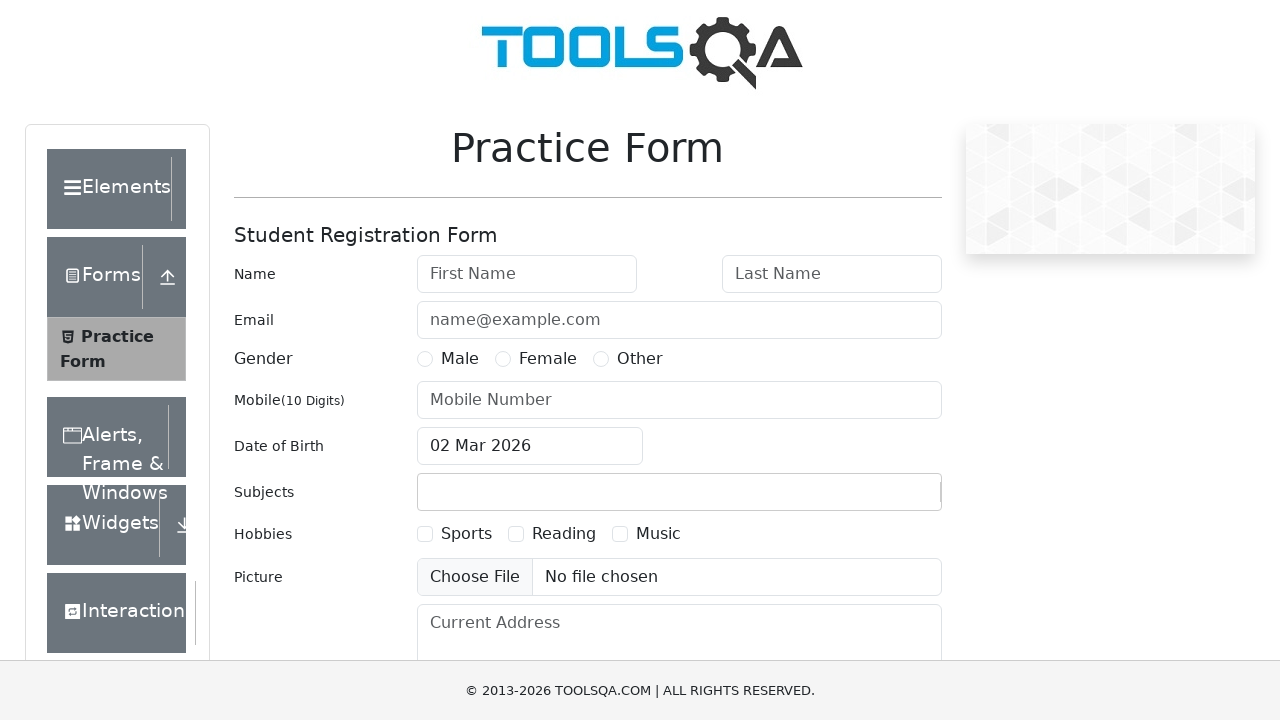

Entered 'Klinsmann' in first name field on #firstName
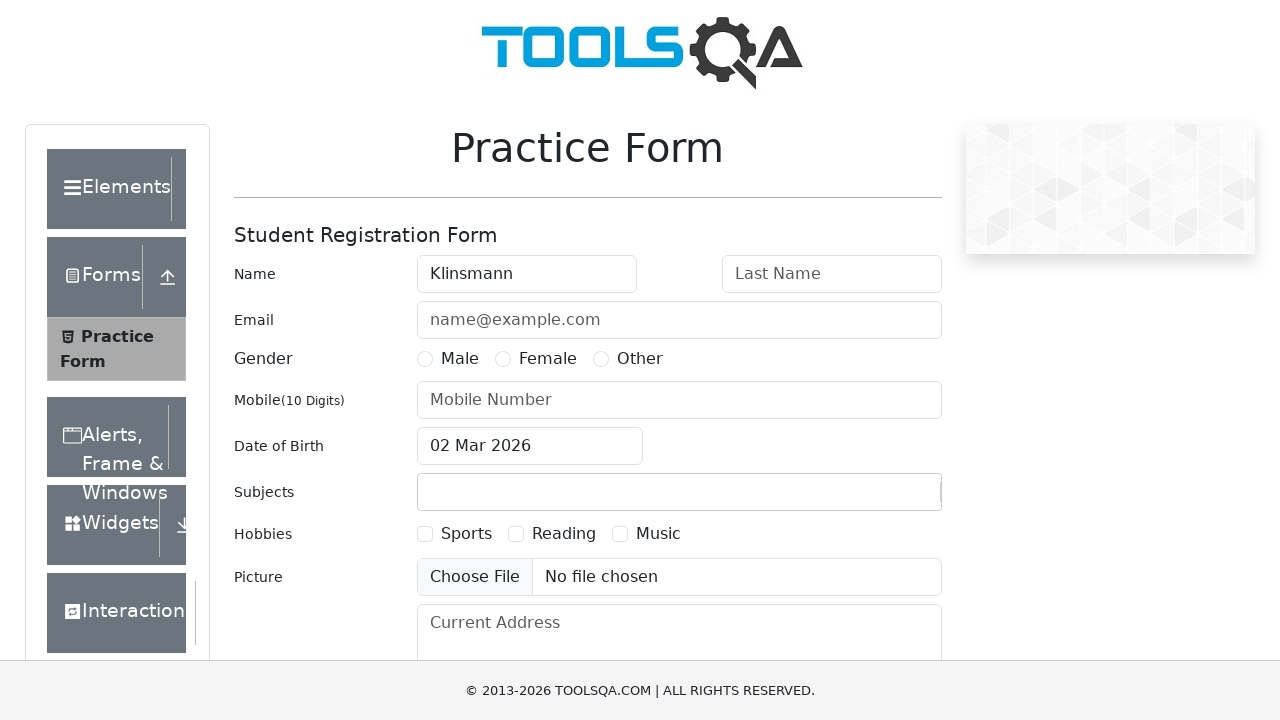

Entered 'Agyei' in last name field on #lastName
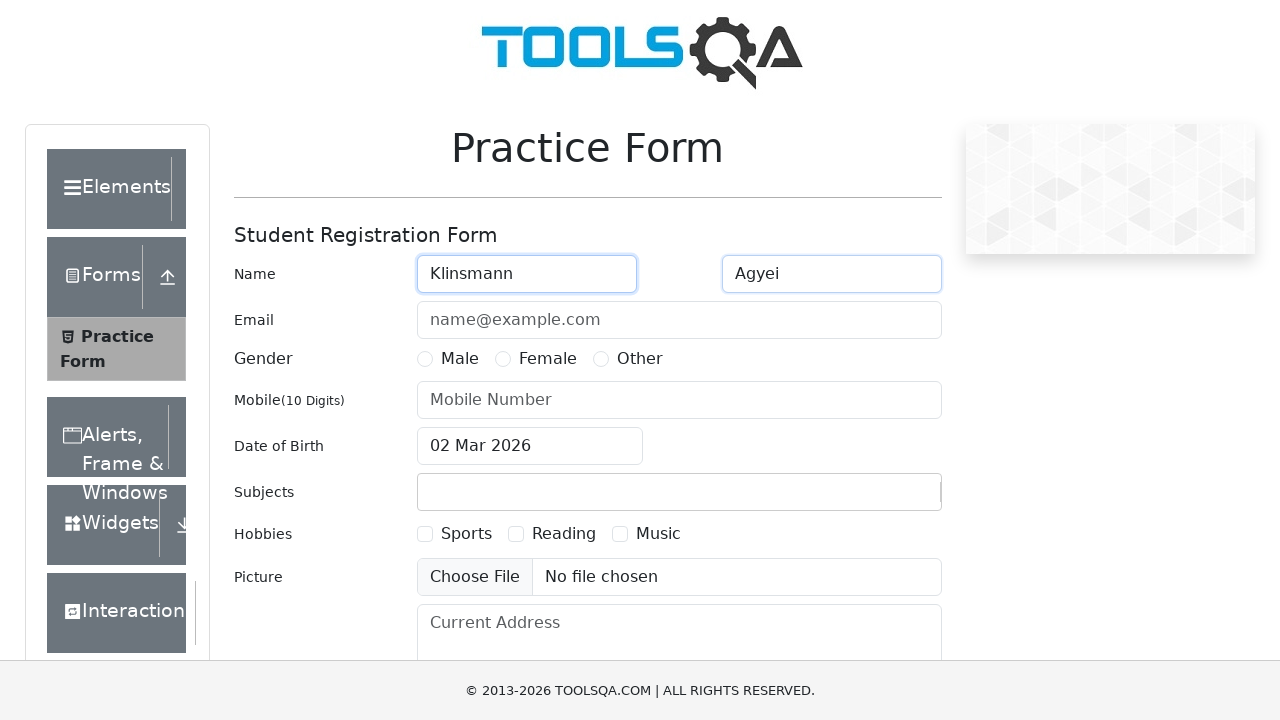

Verified URL is correct: https://demoqa.com/automation-practice-form
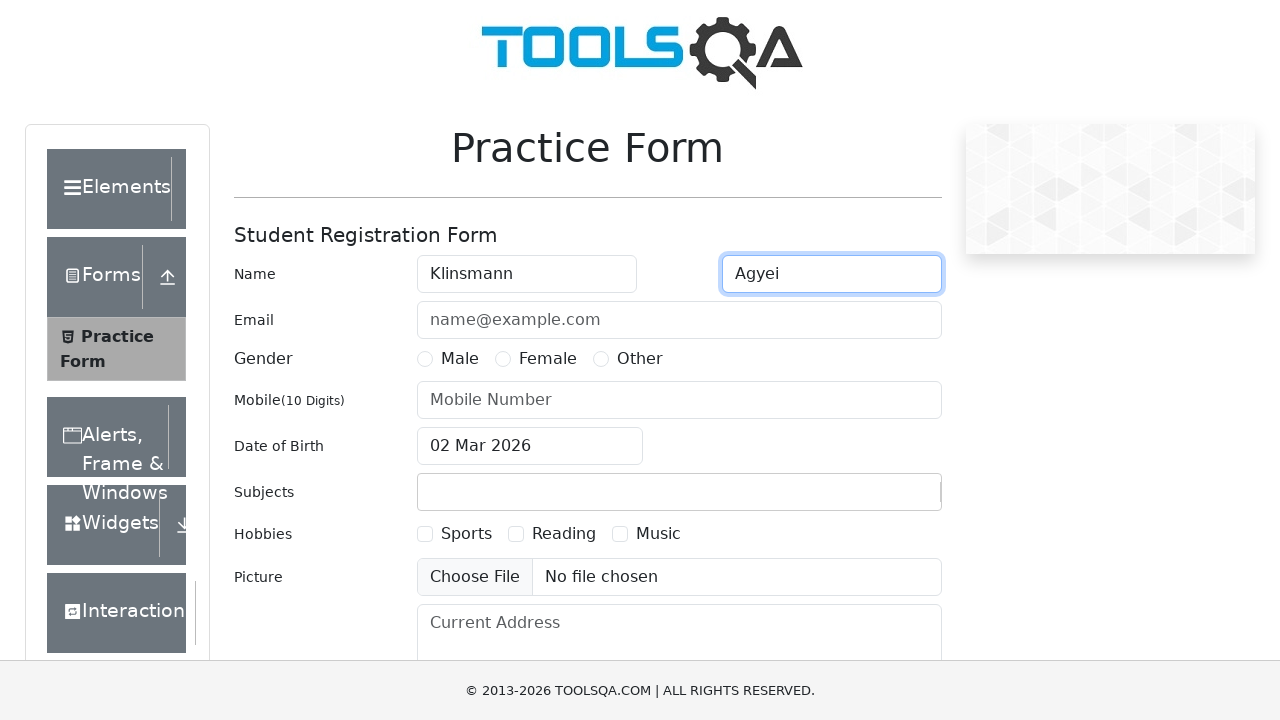

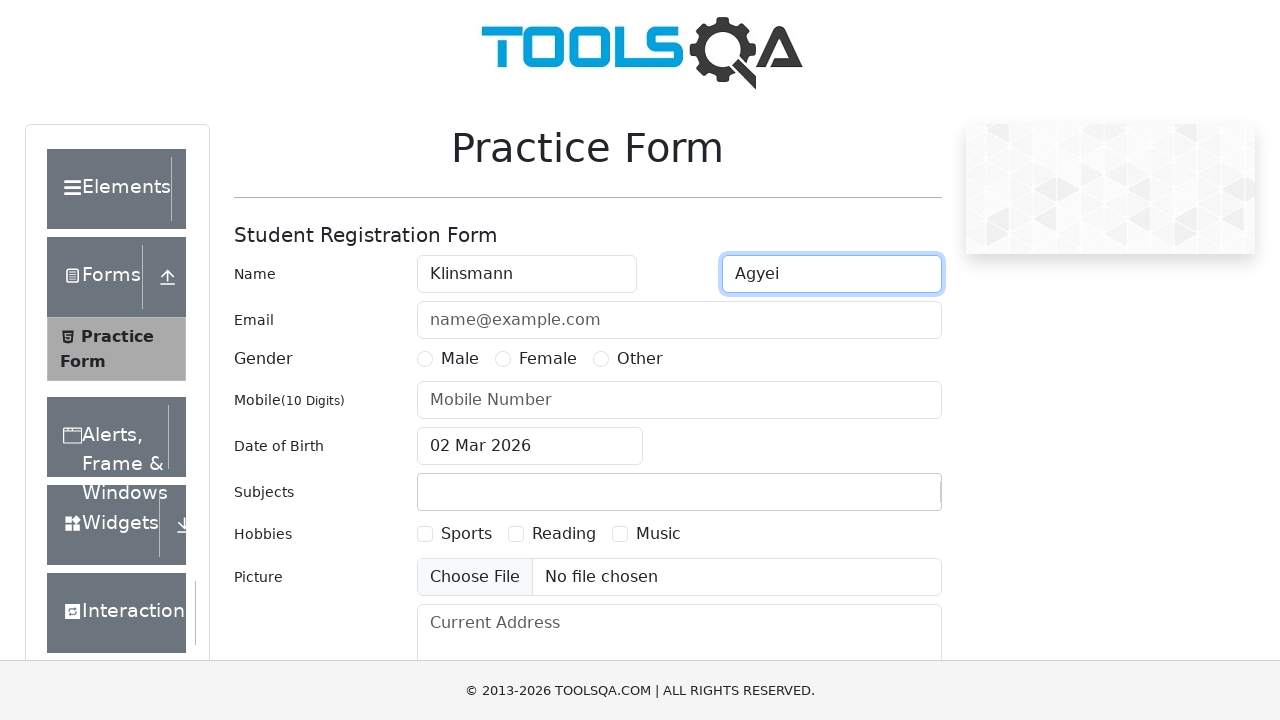